Navigates to the KRN Informatix website and verifies that links are present on the page by waiting for anchor elements to load.

Starting URL: https://krninformatix.com/

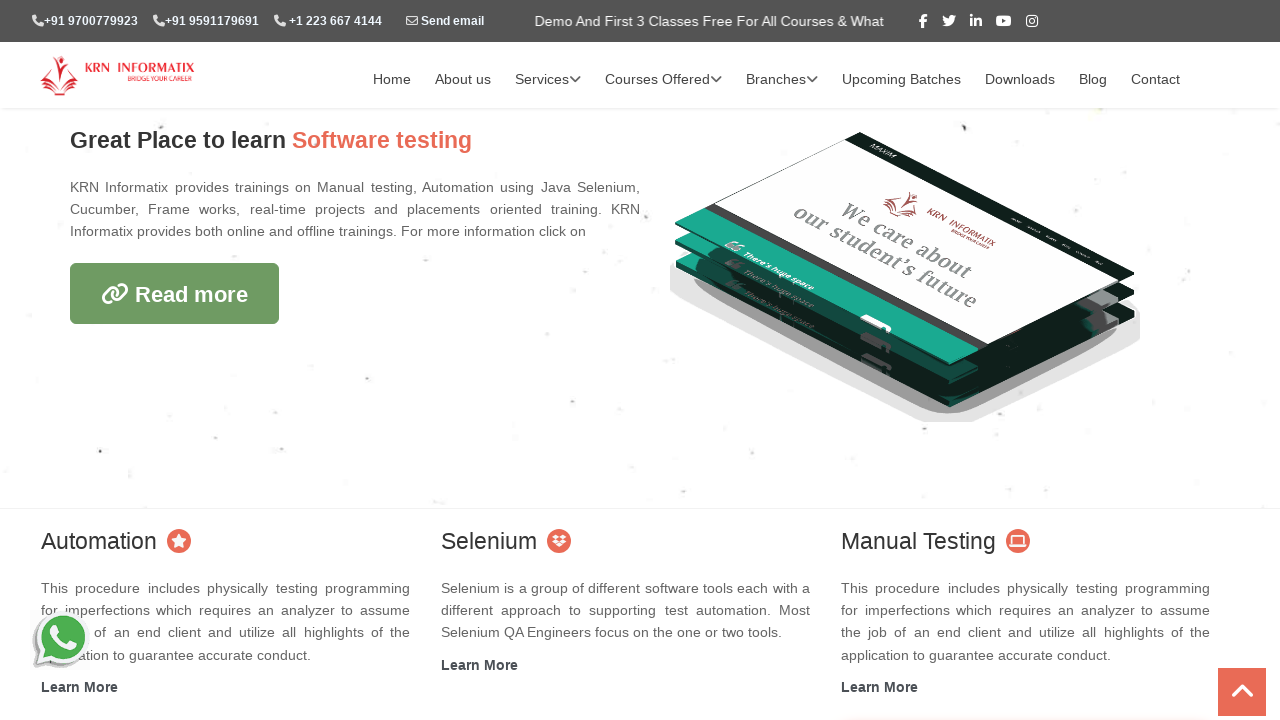

Navigated to KRN Informatix website
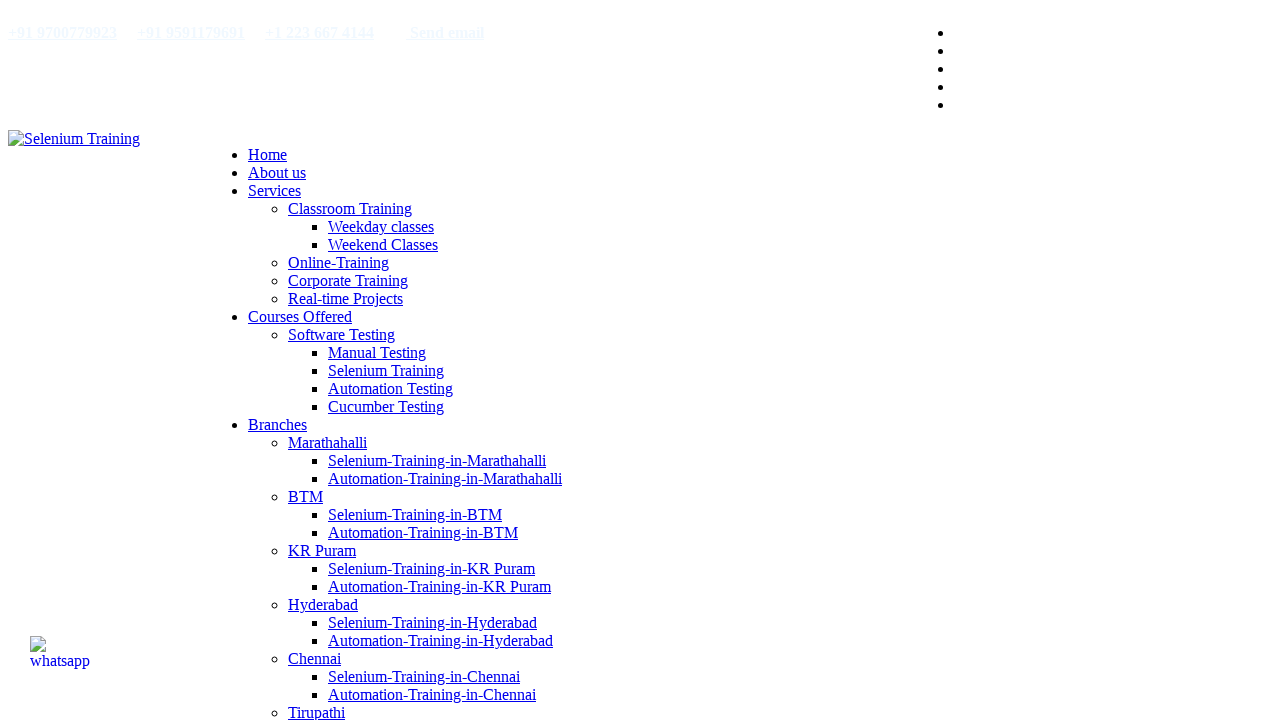

Waited for anchor elements to load on the page
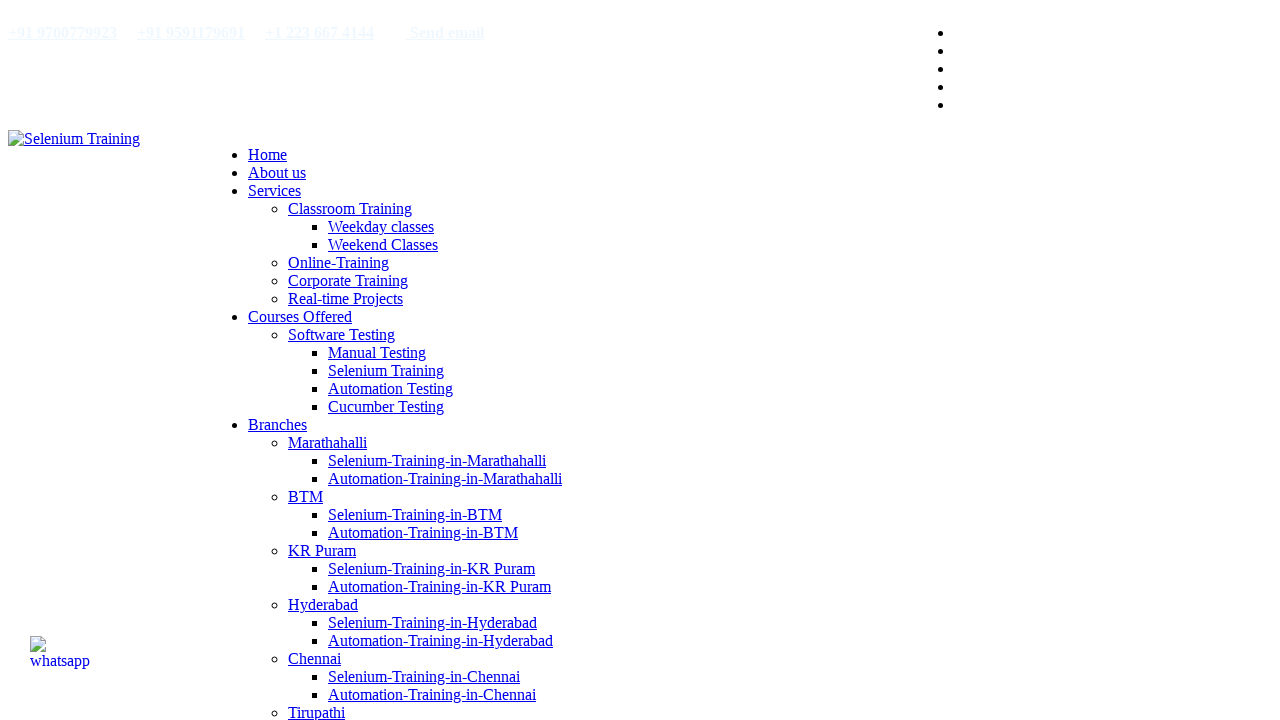

Located all anchor elements on the page
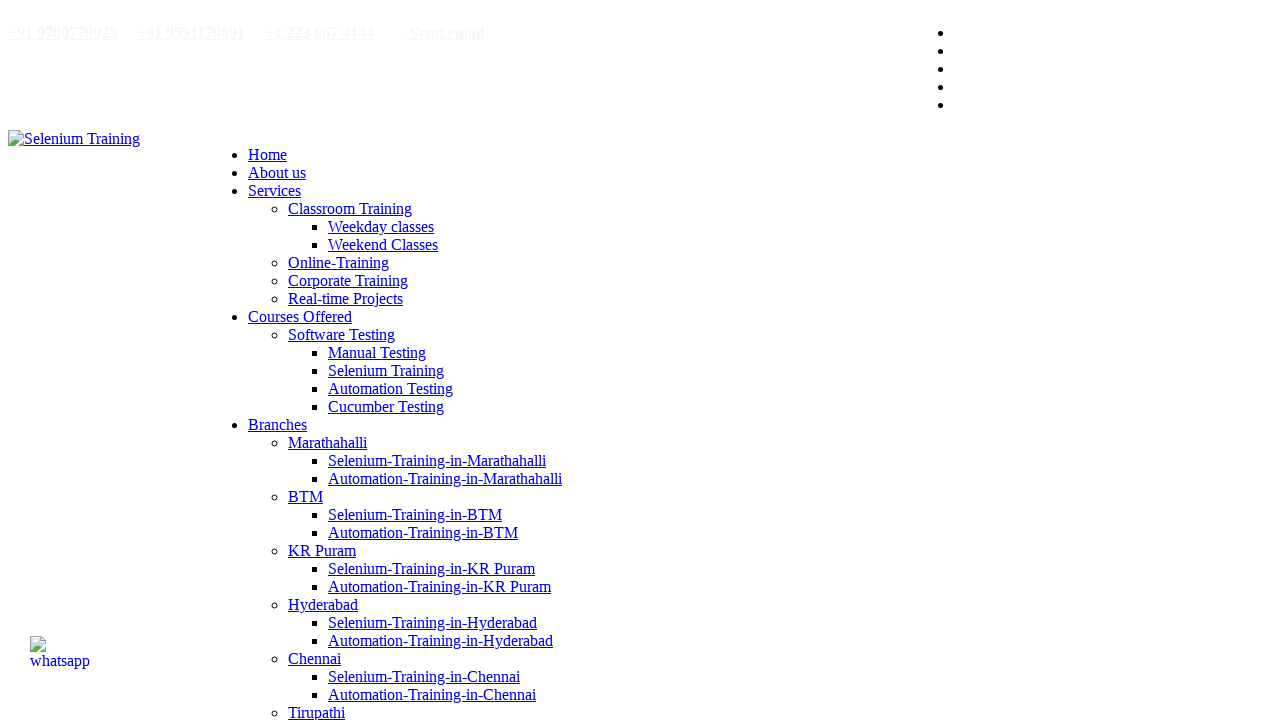

Verified that the first link is visible
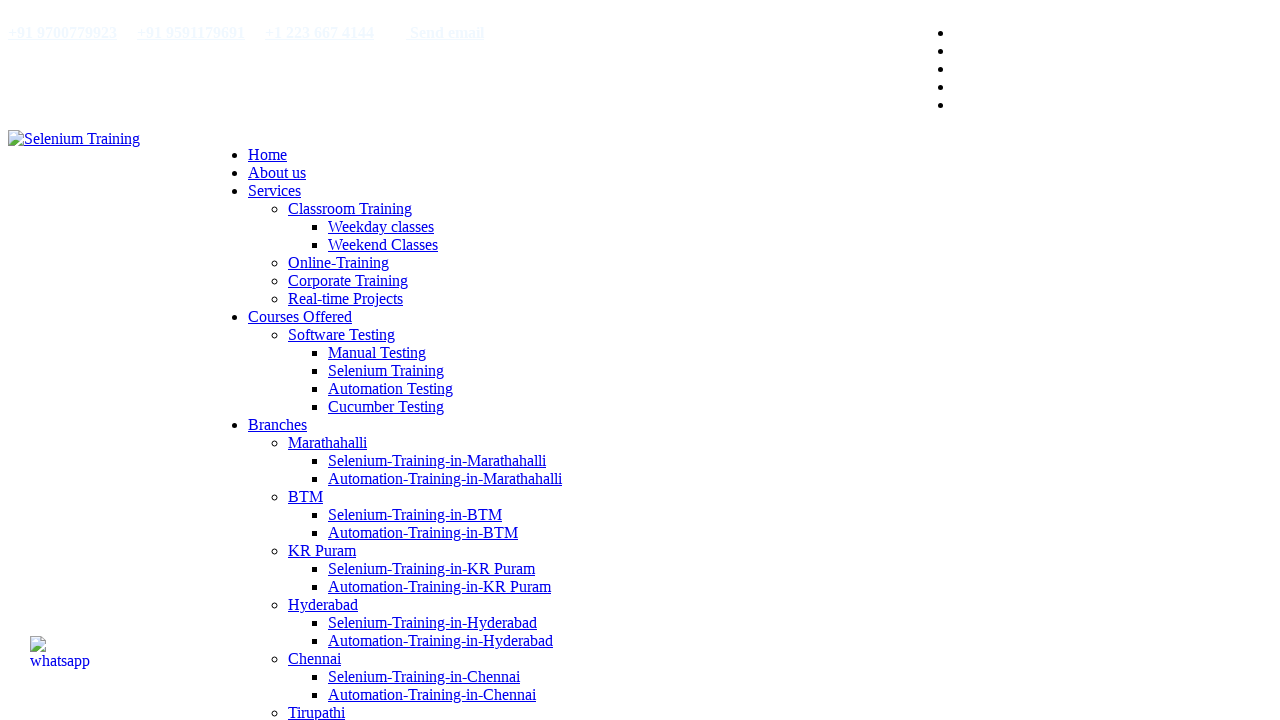

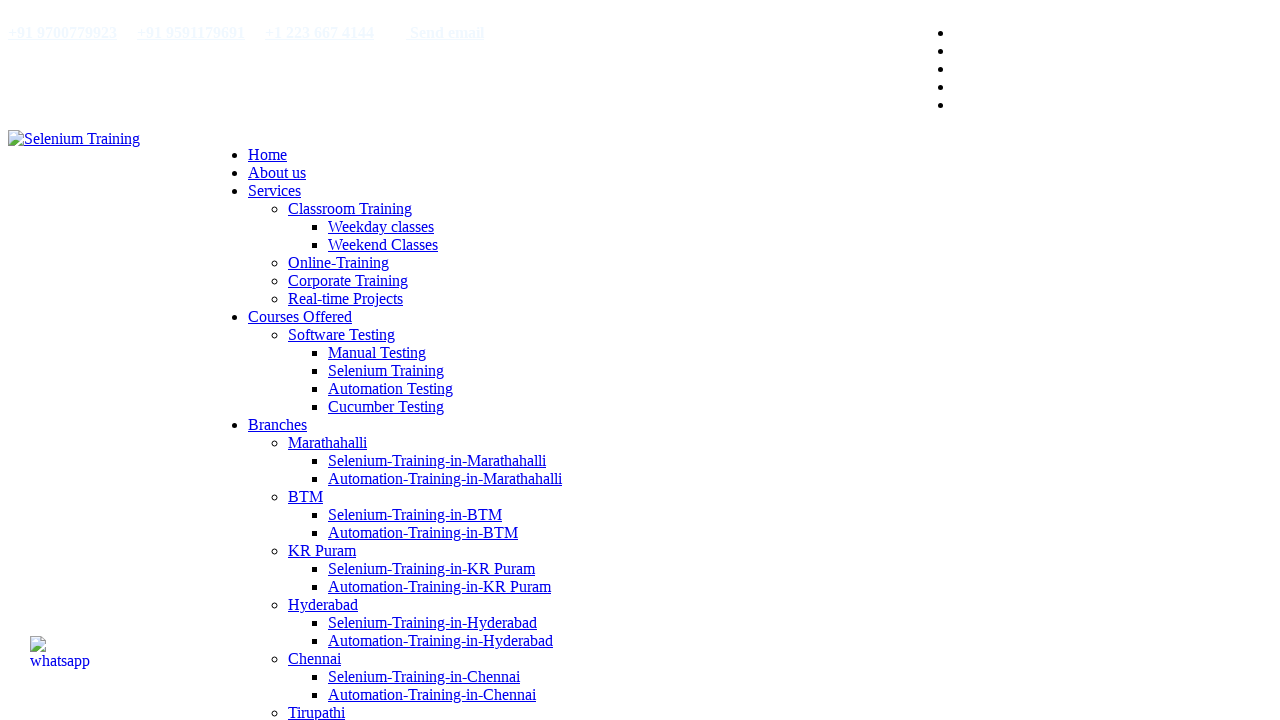